Tests a wait/verify functionality by clicking a verify button and checking that a success message is displayed

Starting URL: http://suninjuly.github.io/wait1.html

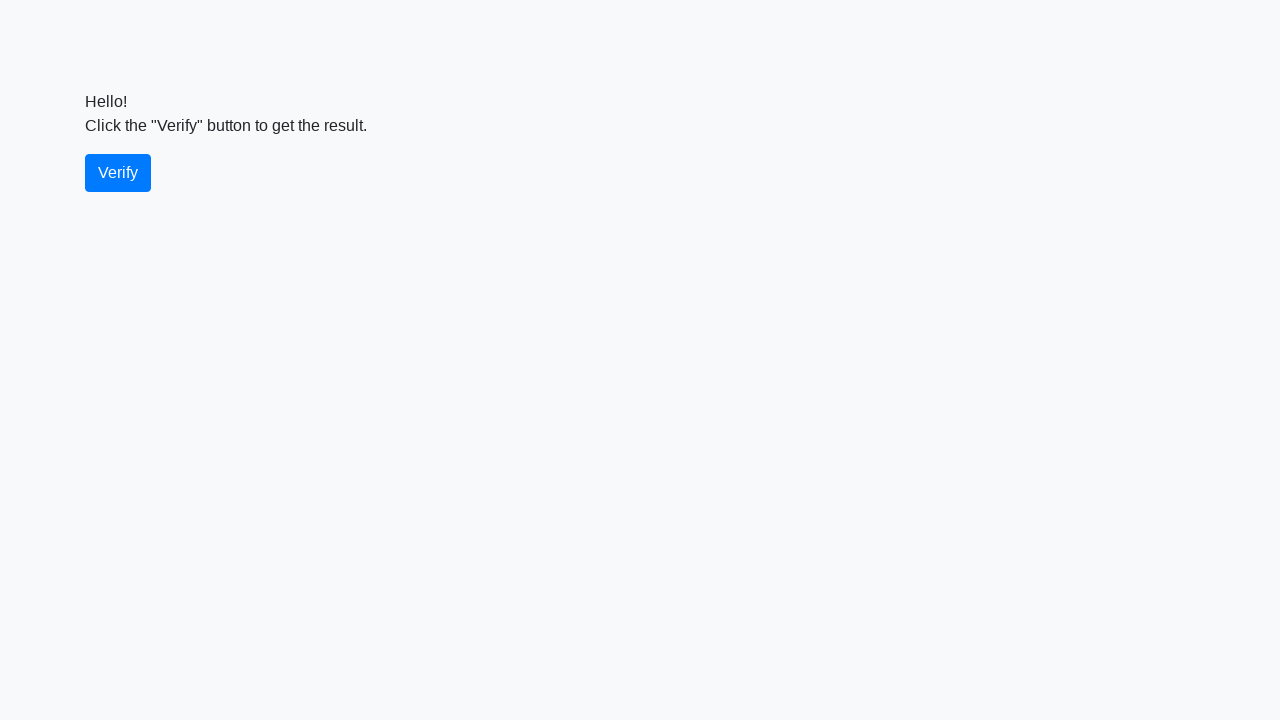

Clicked the verify button at (118, 173) on #verify
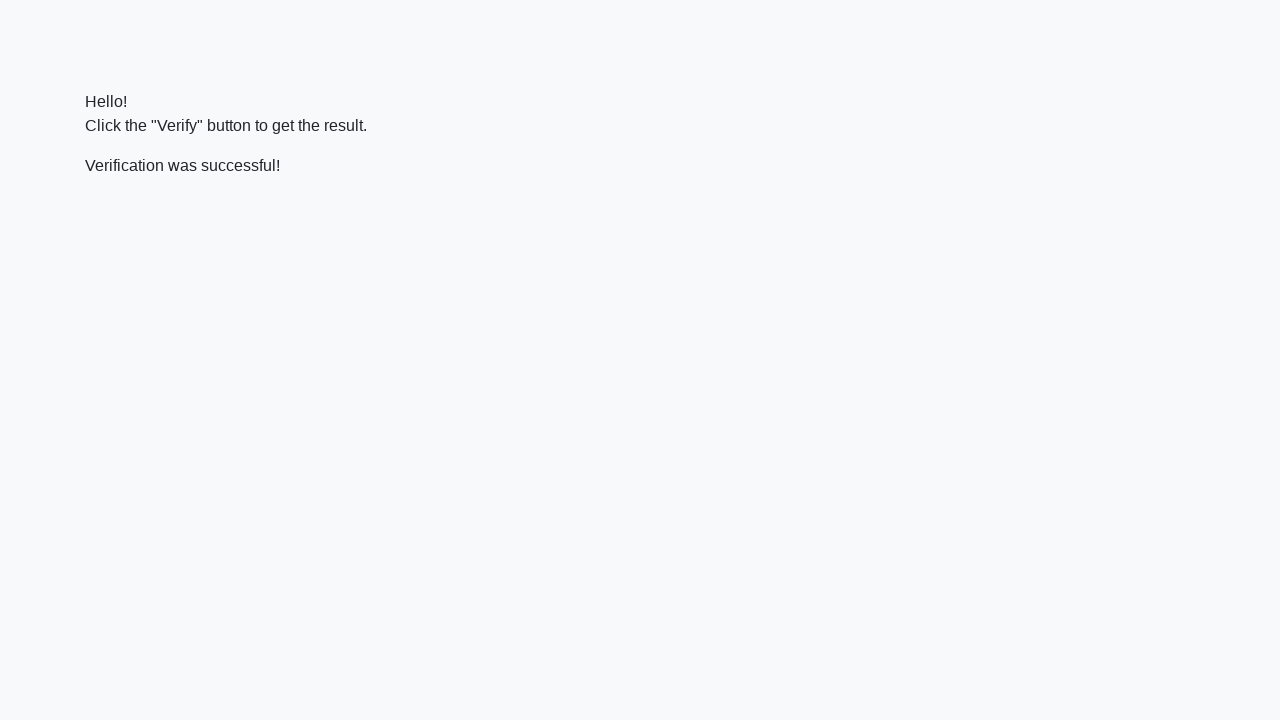

Success message element appeared
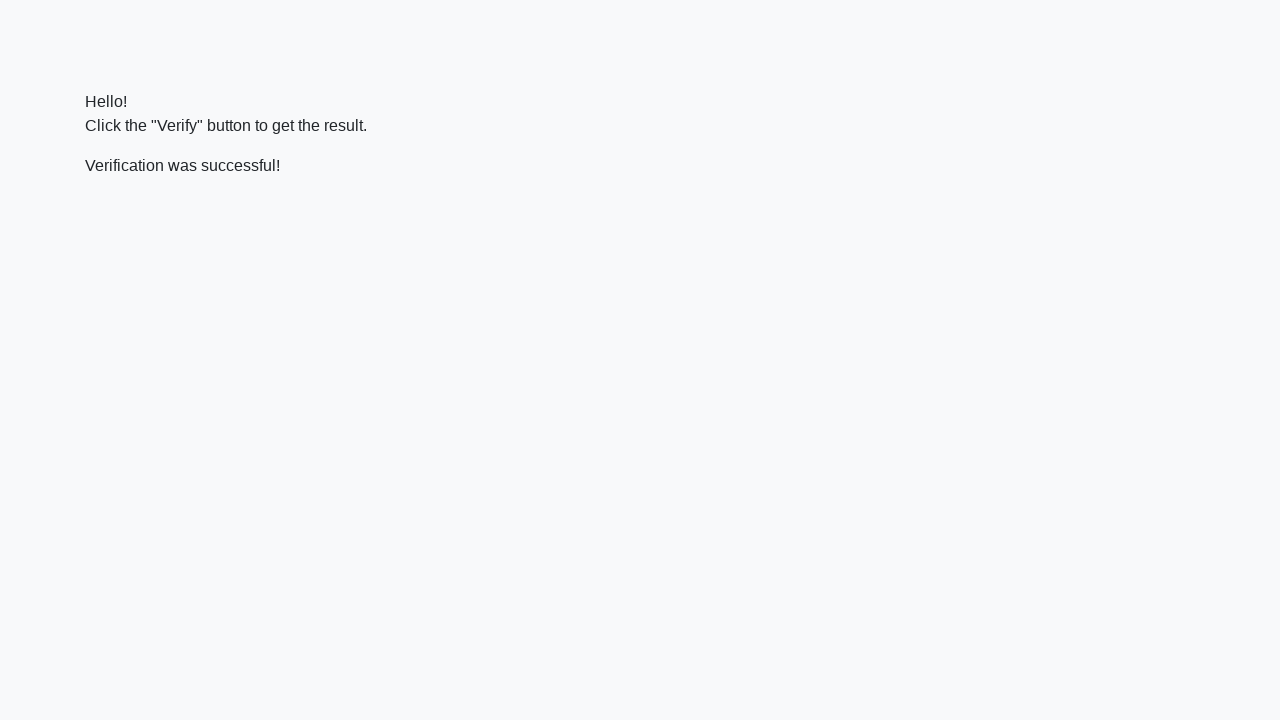

Verified that success message contains 'successful'
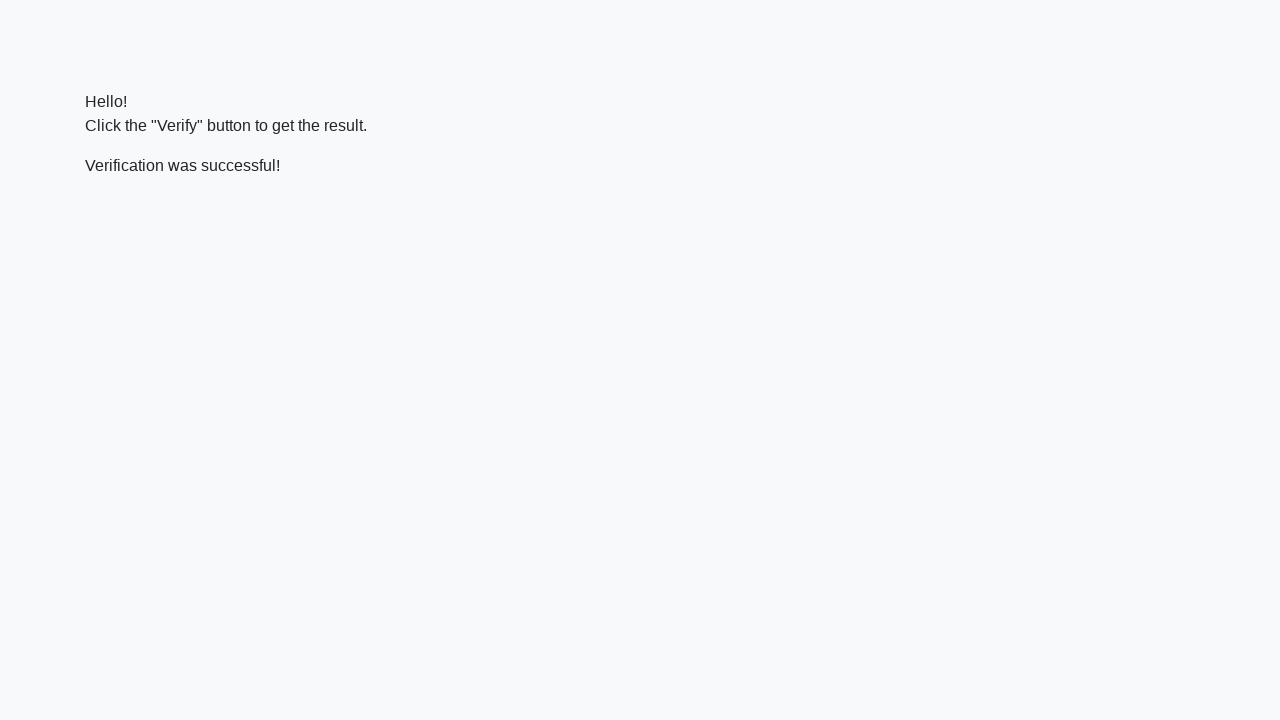

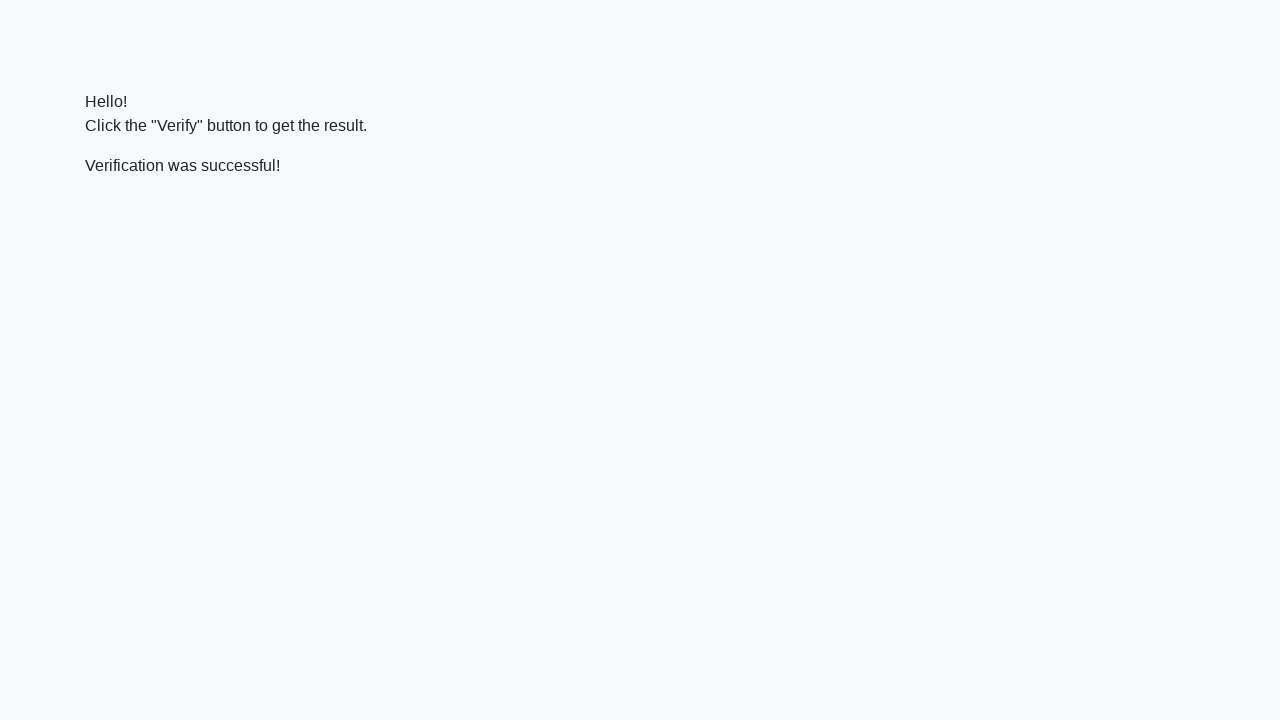